Tests alert handling functionality by clicking a button to trigger an alert and then accepting it

Starting URL: https://demoqa.com/alerts

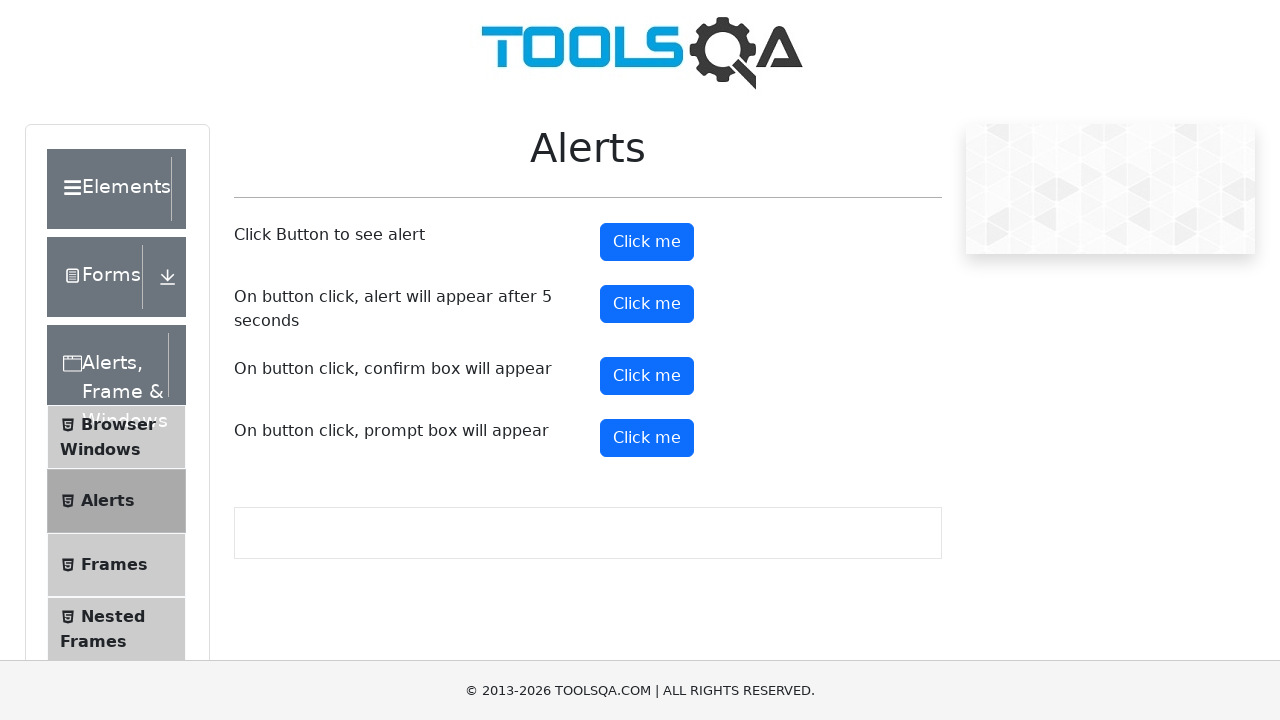

Clicked alert button to trigger alert dialog at (647, 242) on #alertButton
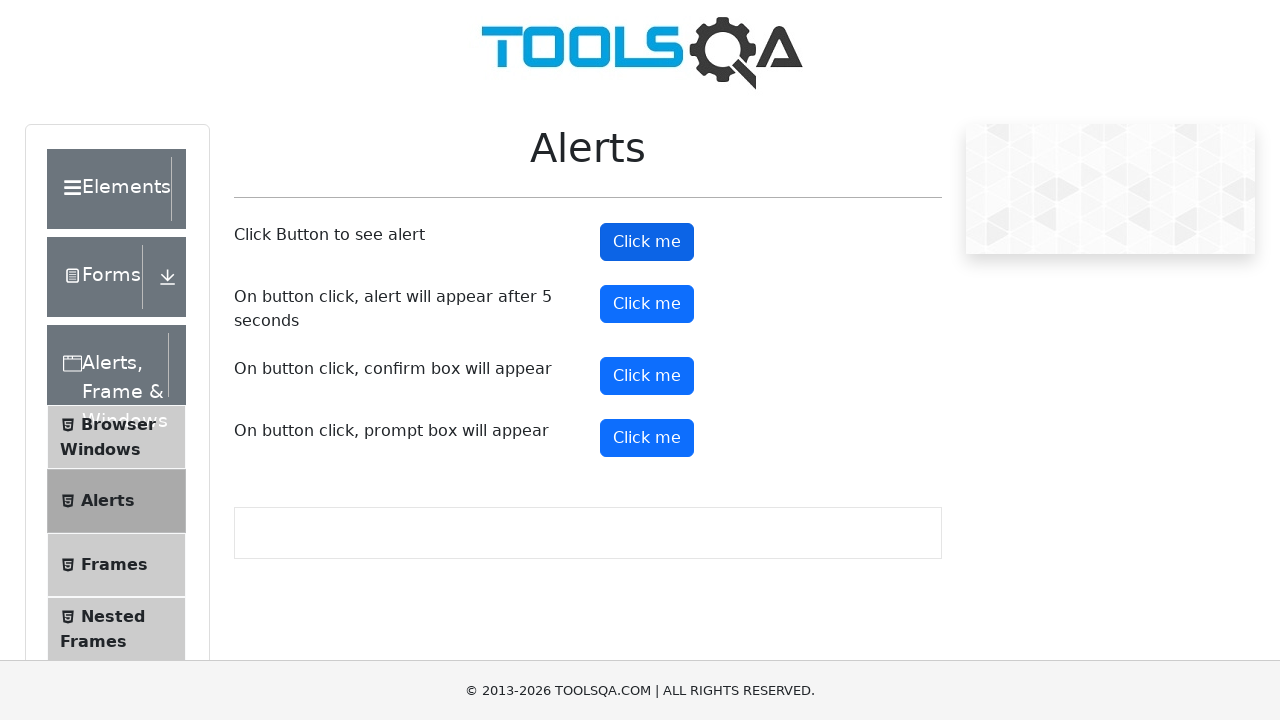

Set up dialog handler to automatically accept alerts
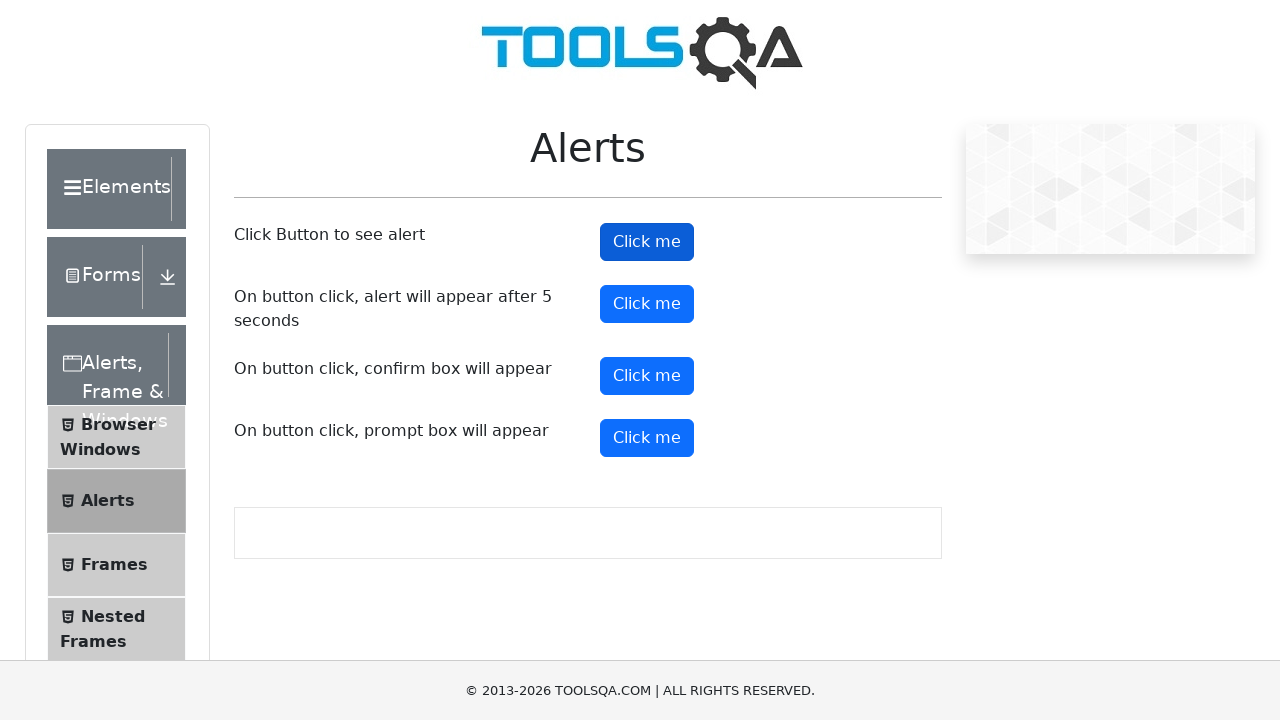

Clicked alert button again to trigger and accept another alert at (647, 242) on #alertButton
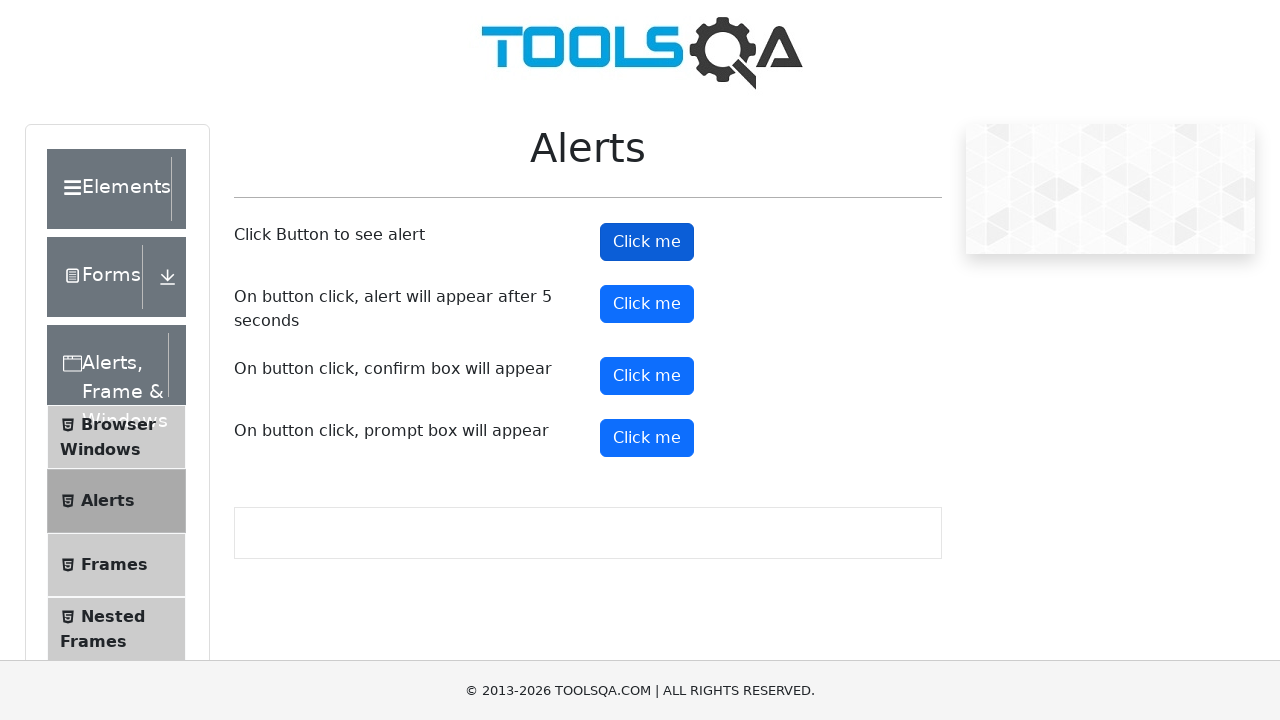

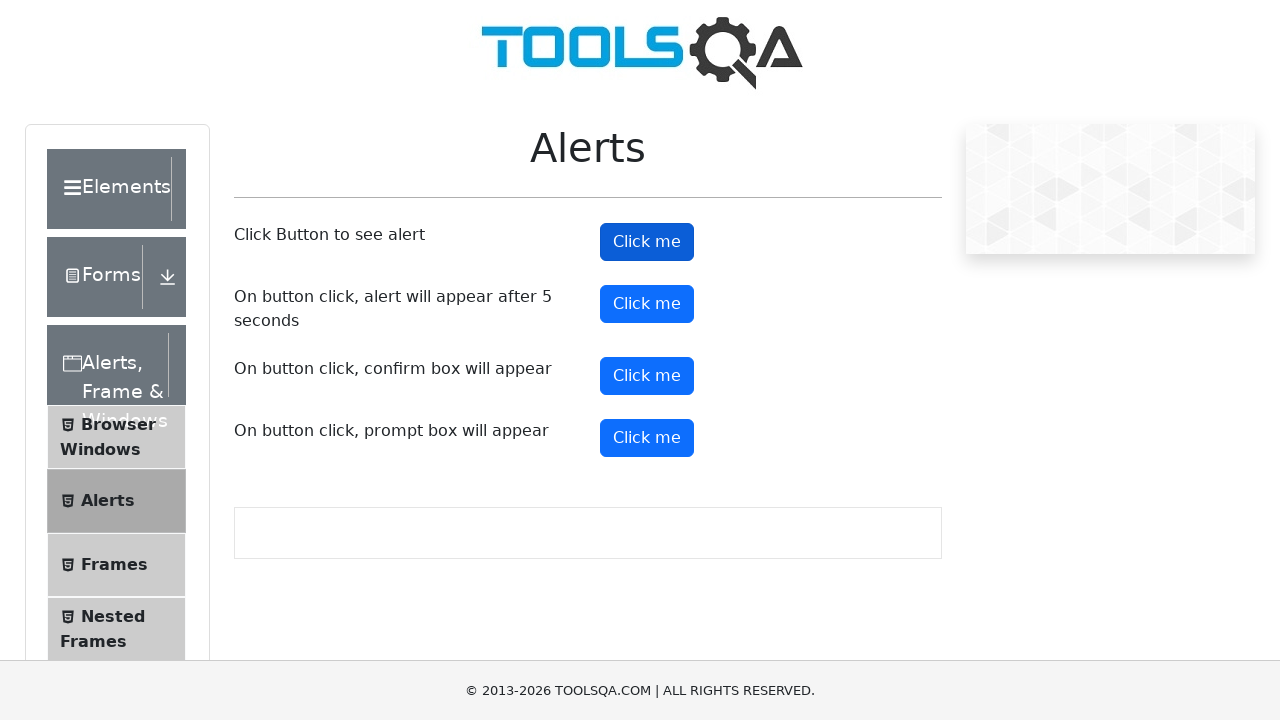